Navigates to the Automation Practice page and verifies that navigation links are present in the footer section

Starting URL: https://rahulshettyacademy.com/AutomationPractice/

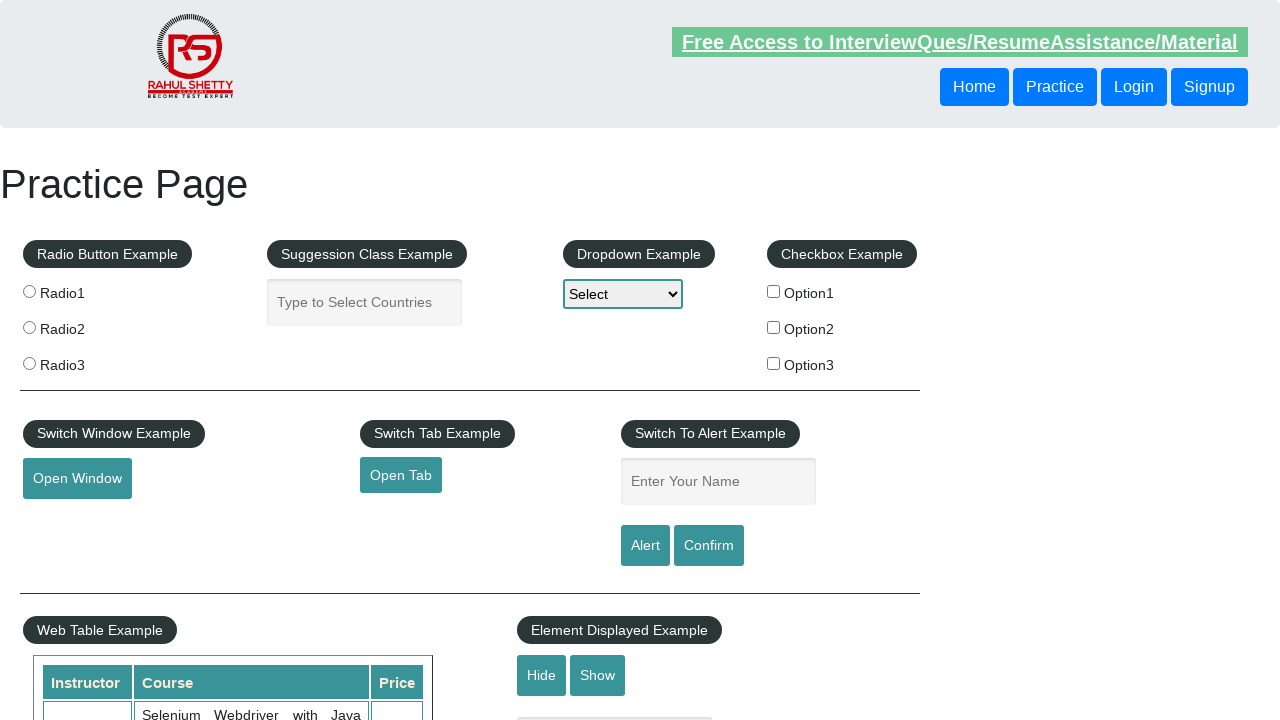

Waited for footer navigation links to load
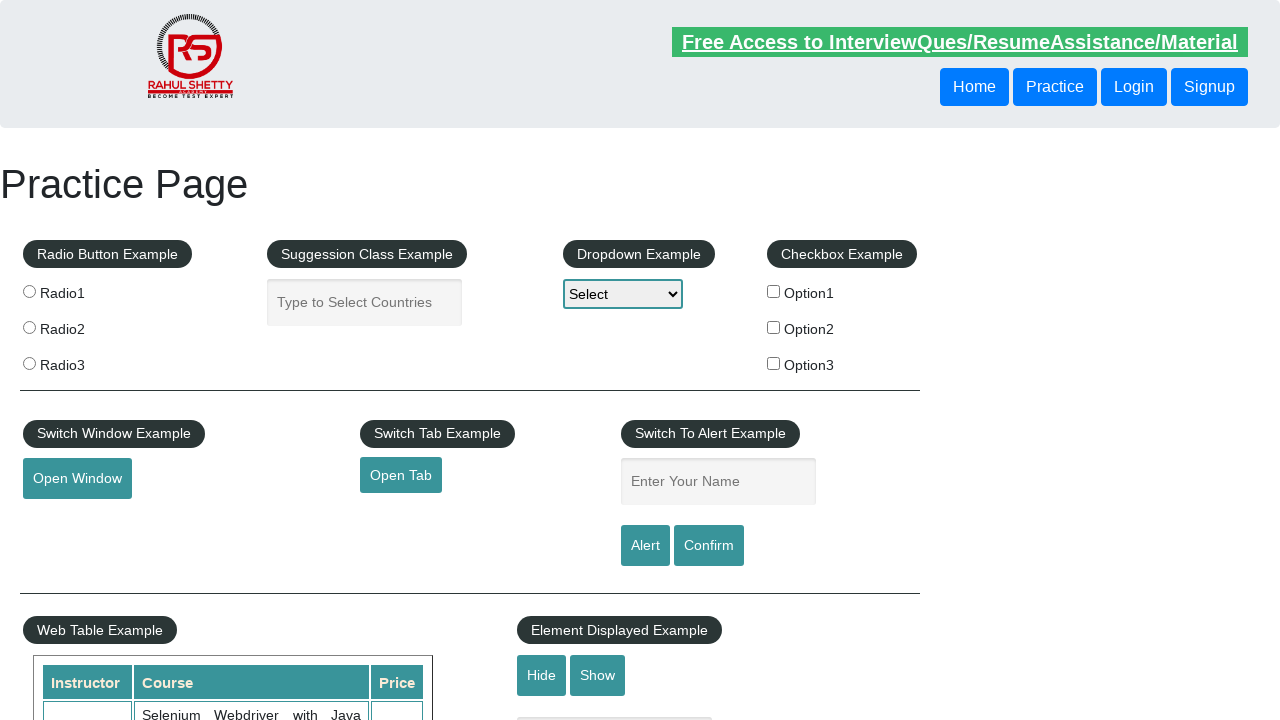

Located all footer navigation links
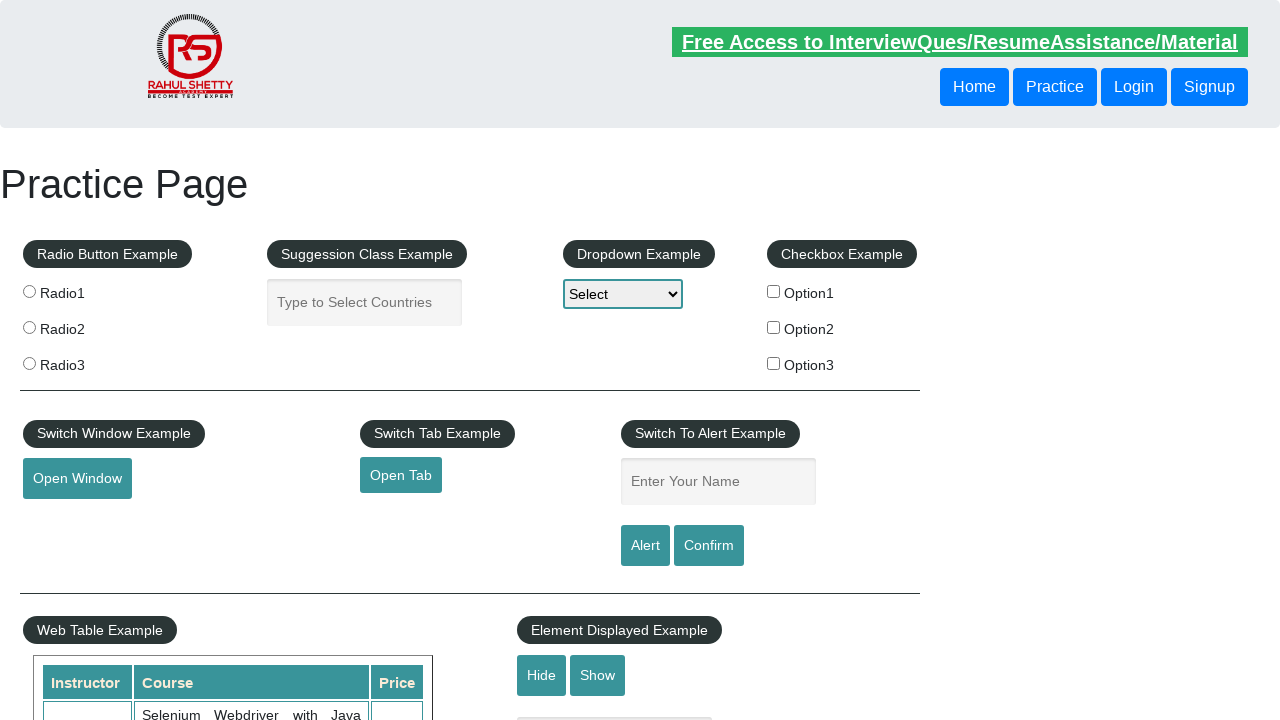

Verified that footer navigation links are present
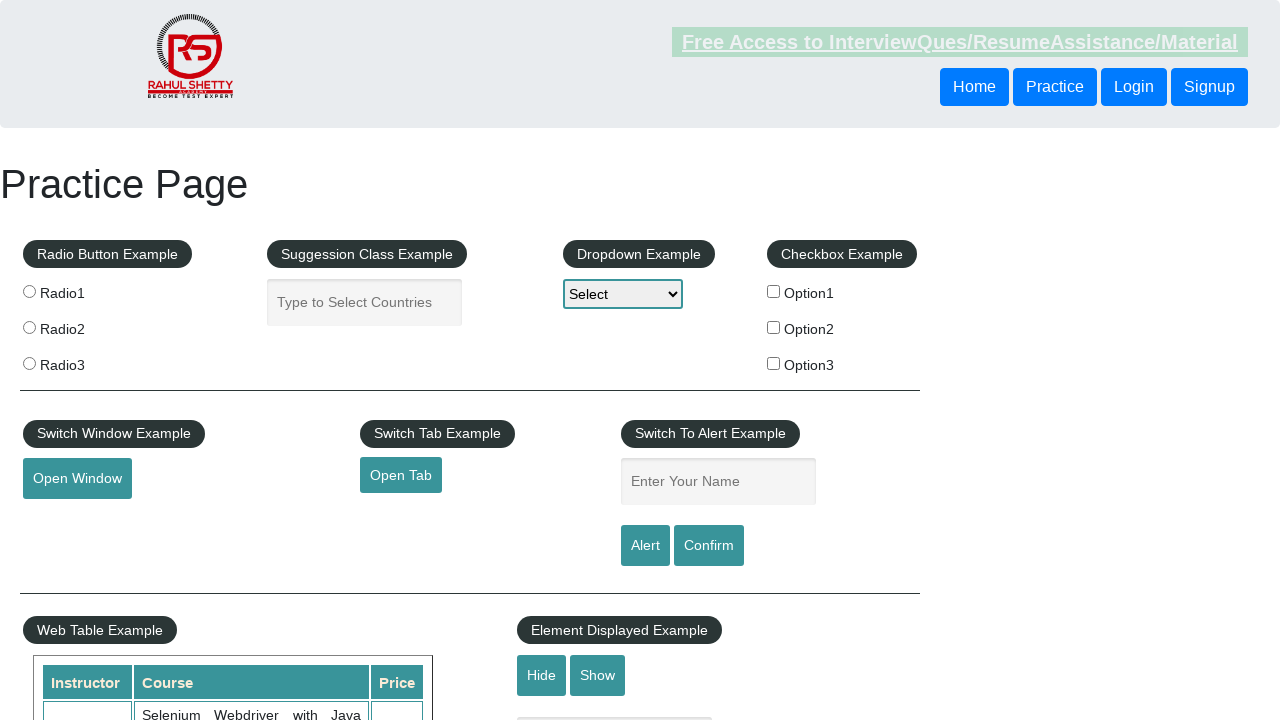

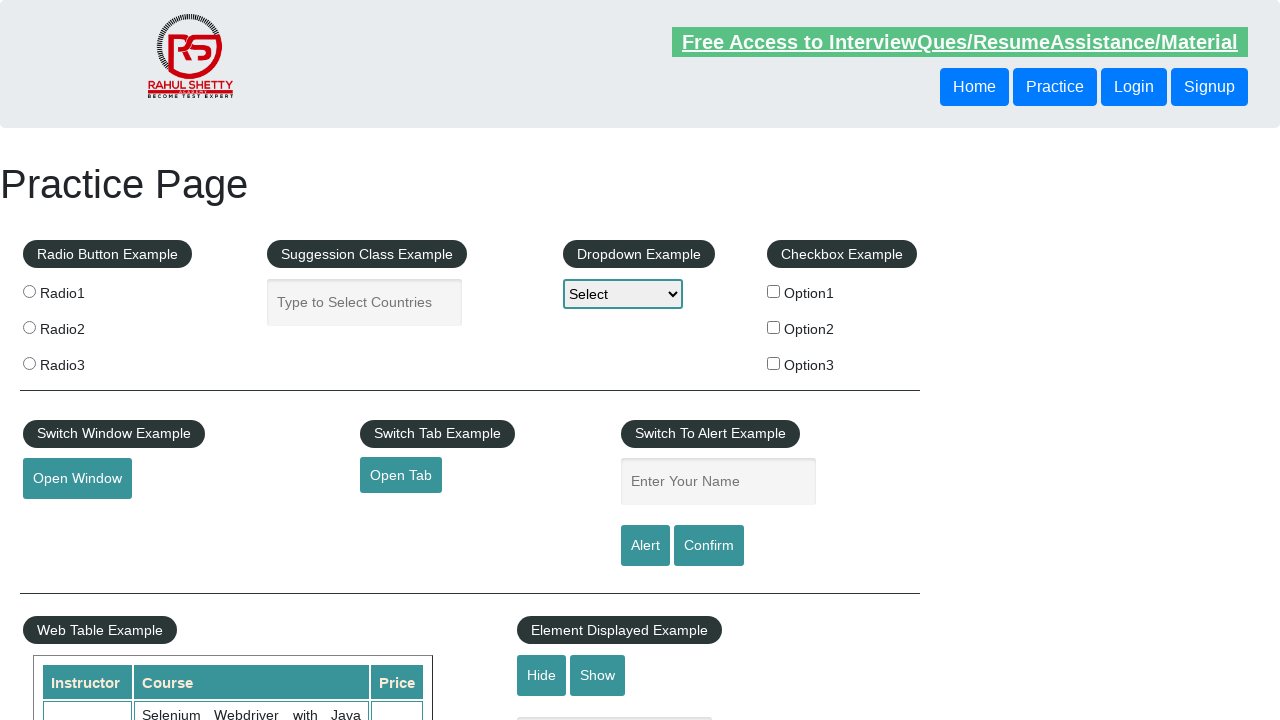